Reads all cell values from a static HTML table

Starting URL: https://www.w3schools.com/html/html_tables.asp

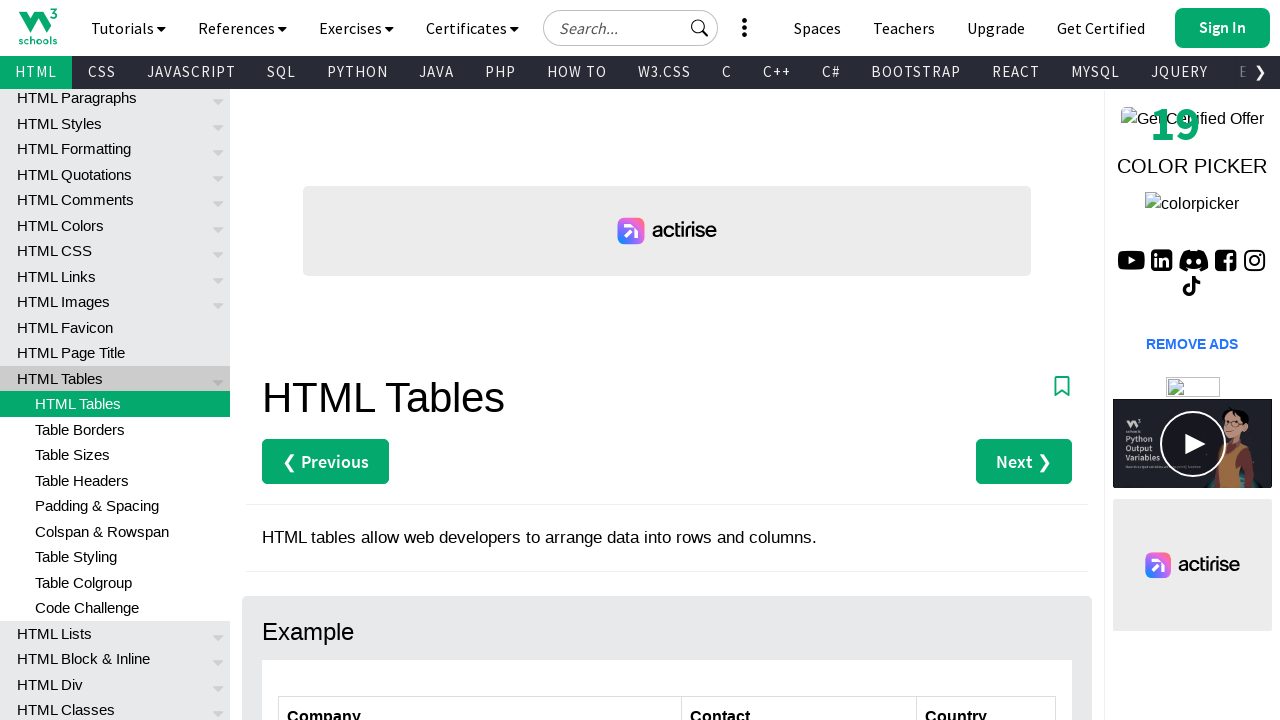

Navigated to W3Schools HTML tables page
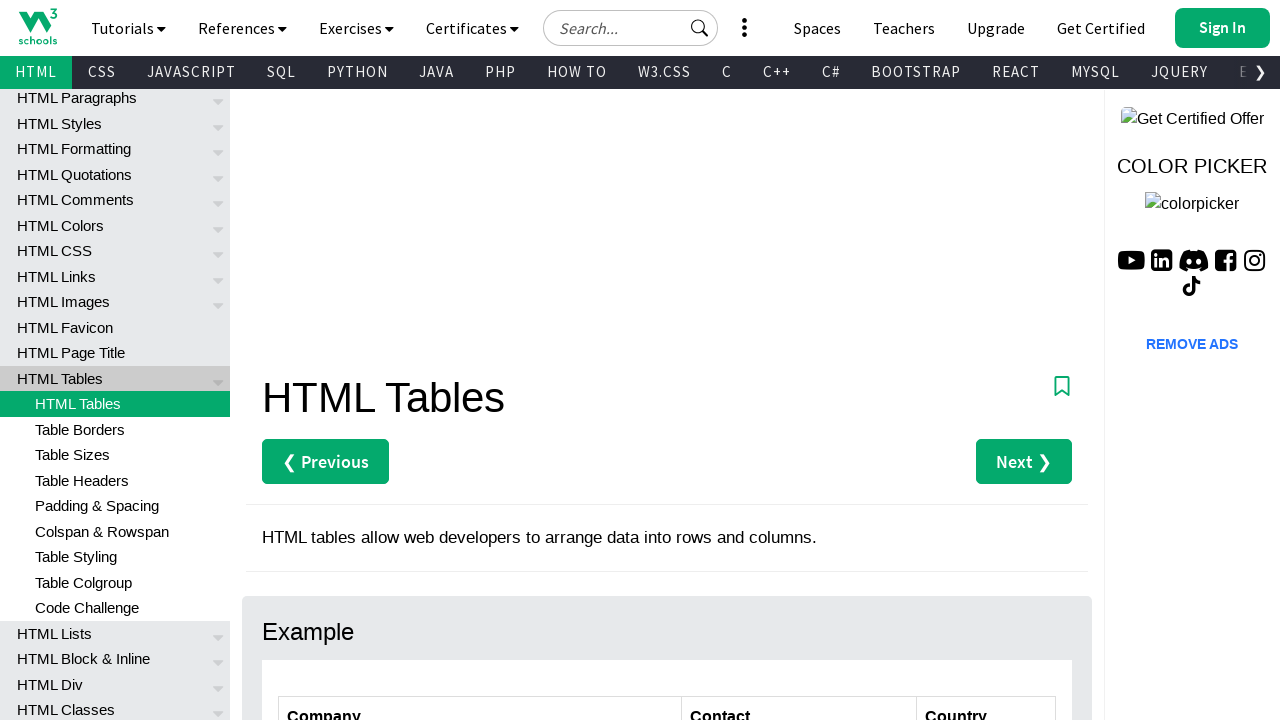

Retrieved all cell values from static HTML table
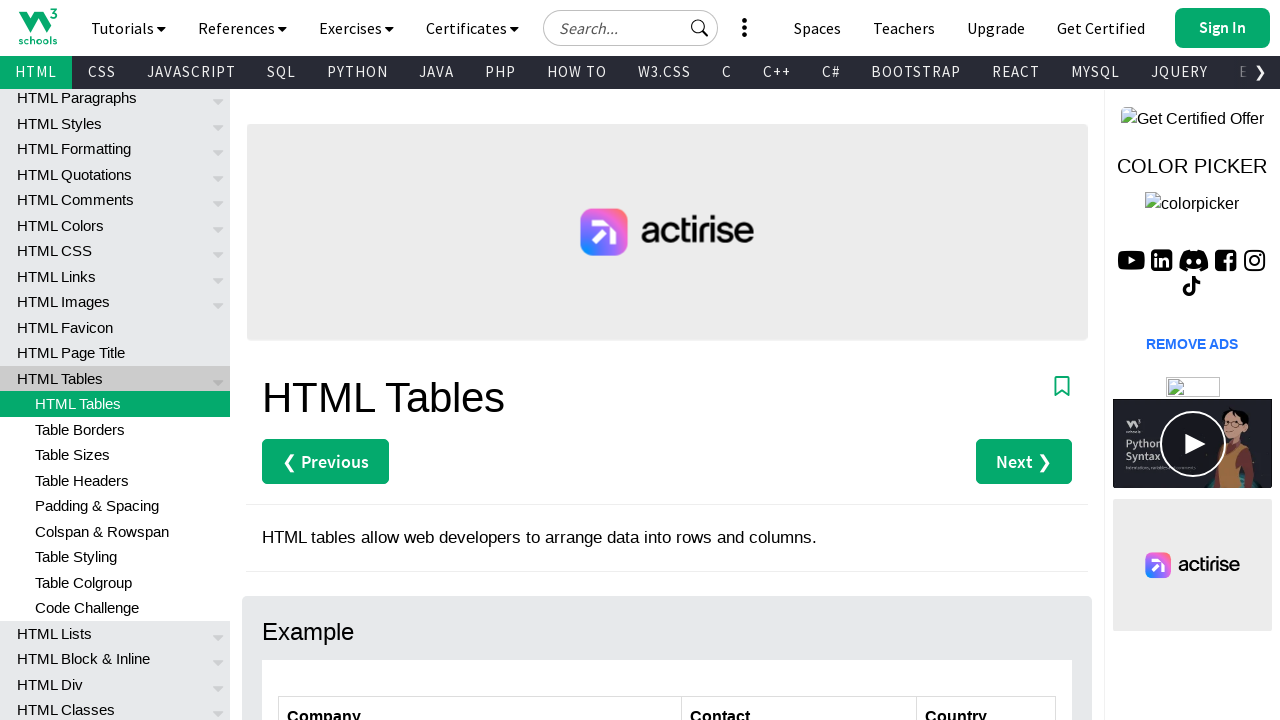

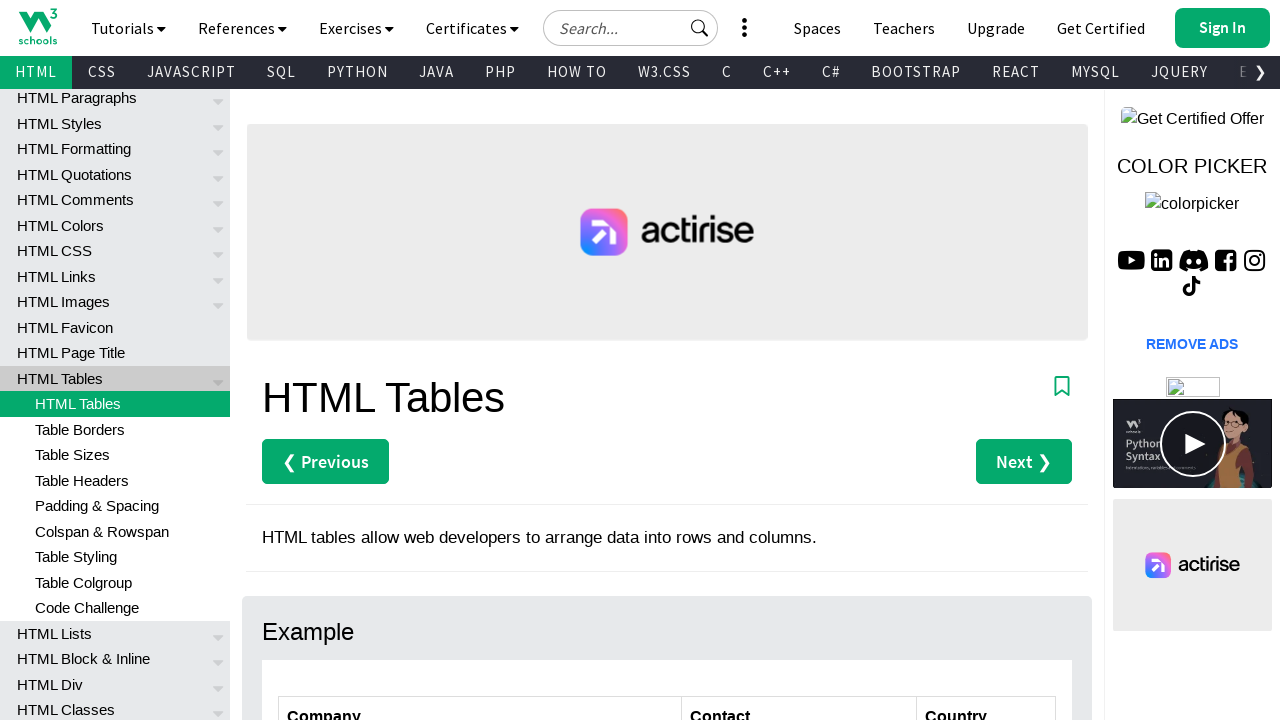